Navigates to the directory page, toggles between grid and list views, and verifies business information is displayed

Starting URL: https://borgesfacundo.github.io/cse270-teton/

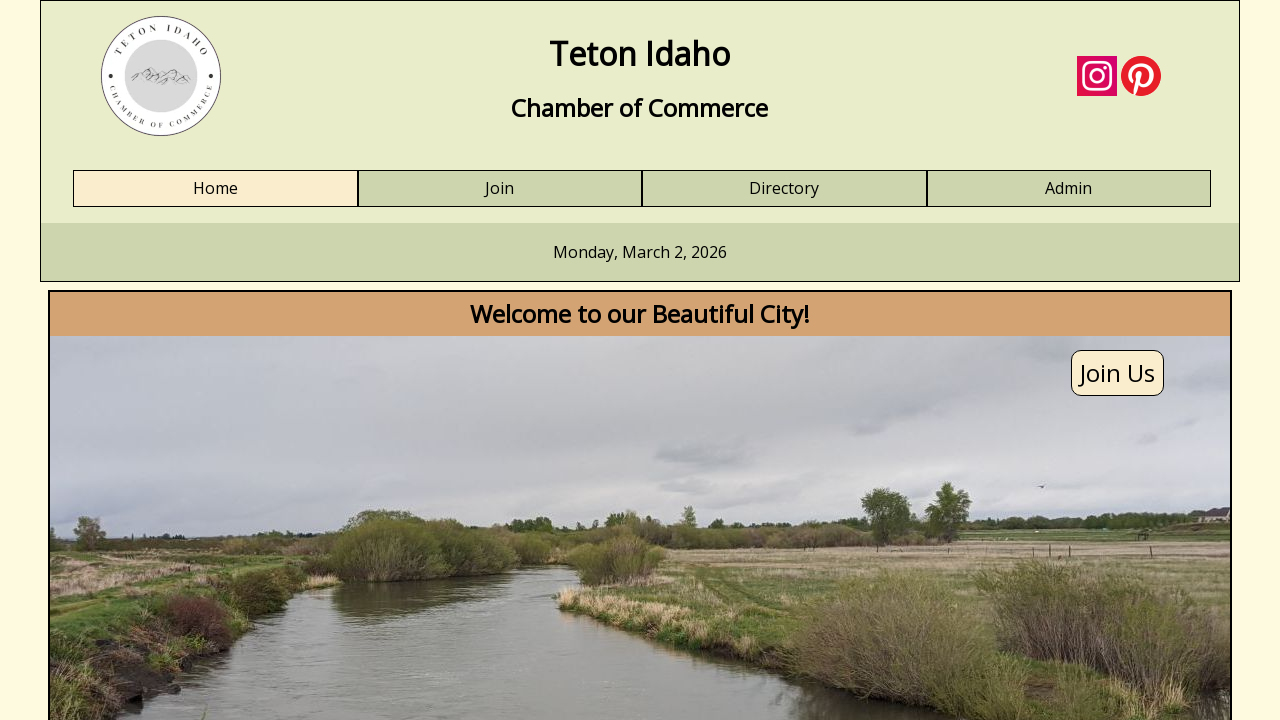

Set viewport size to 1920x1080
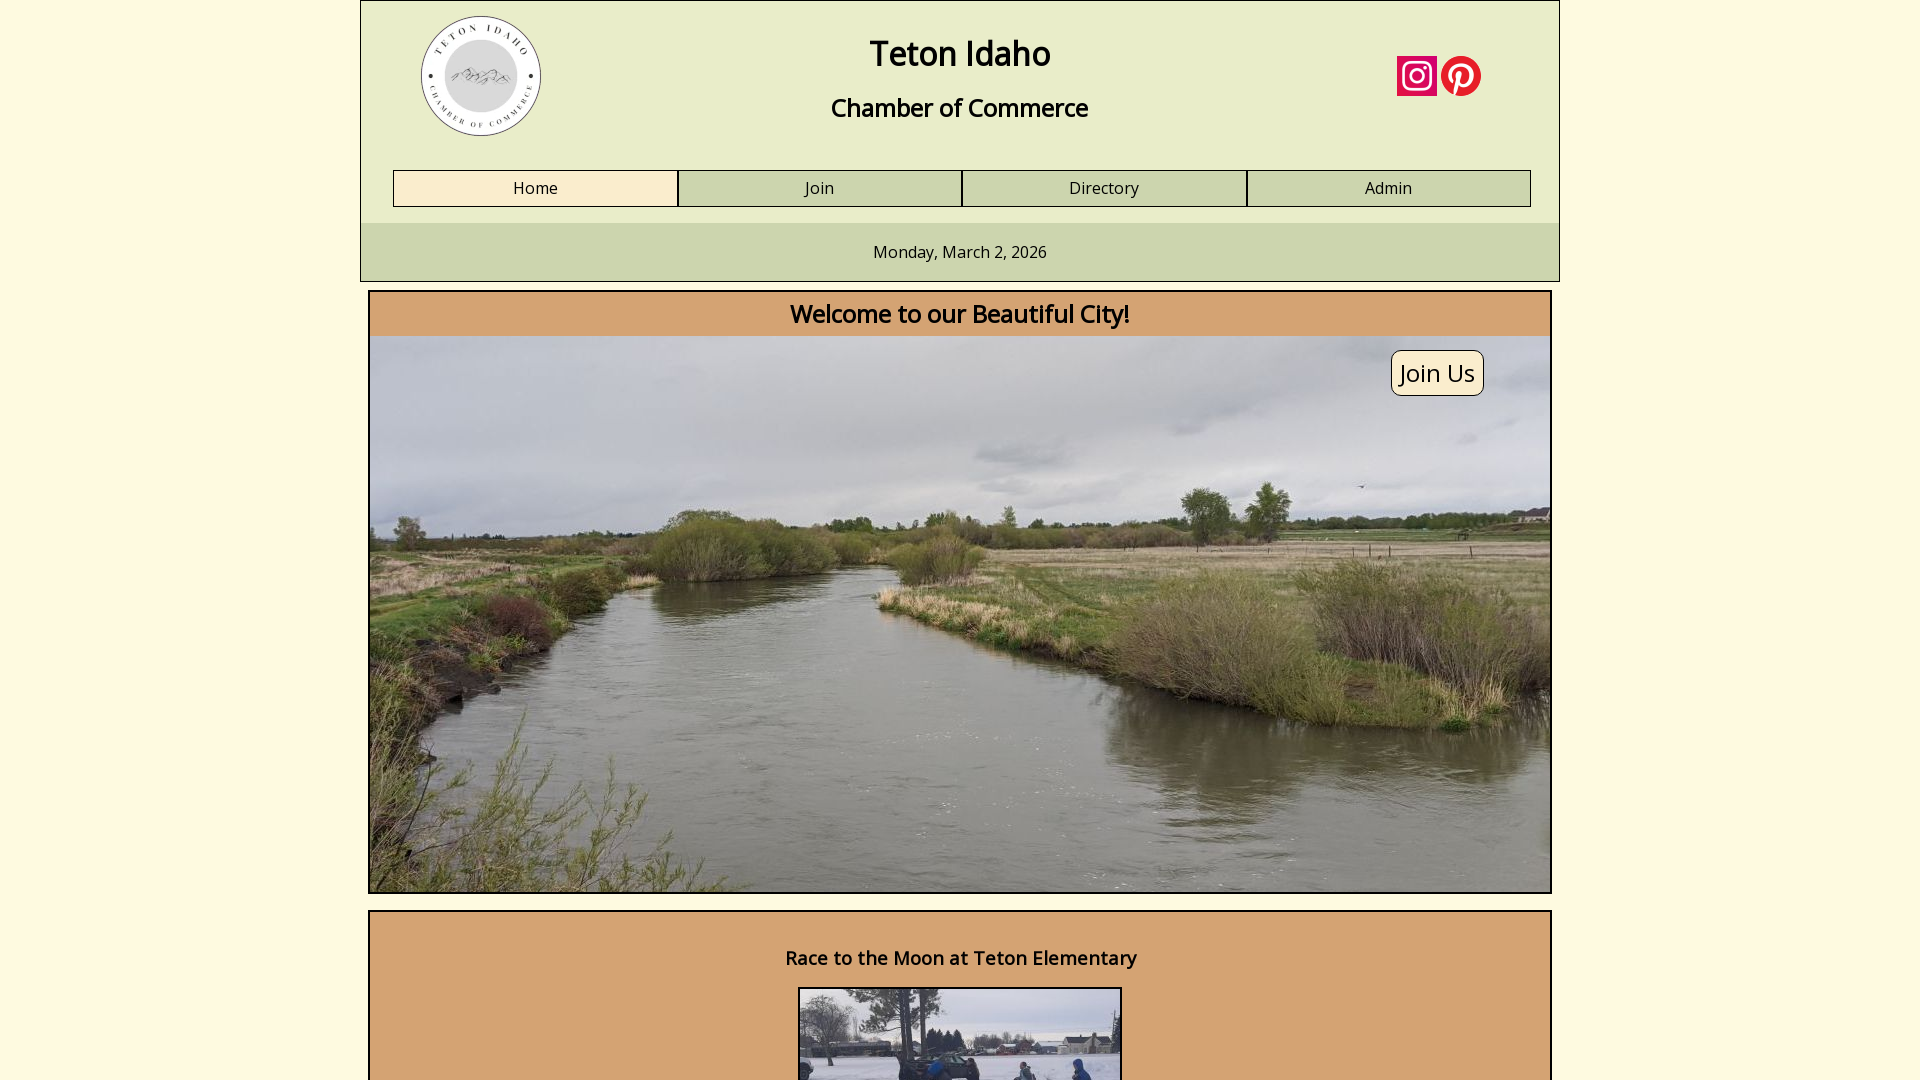

Clicked on Directory link to navigate to directory page at (1104, 189) on text=Directory
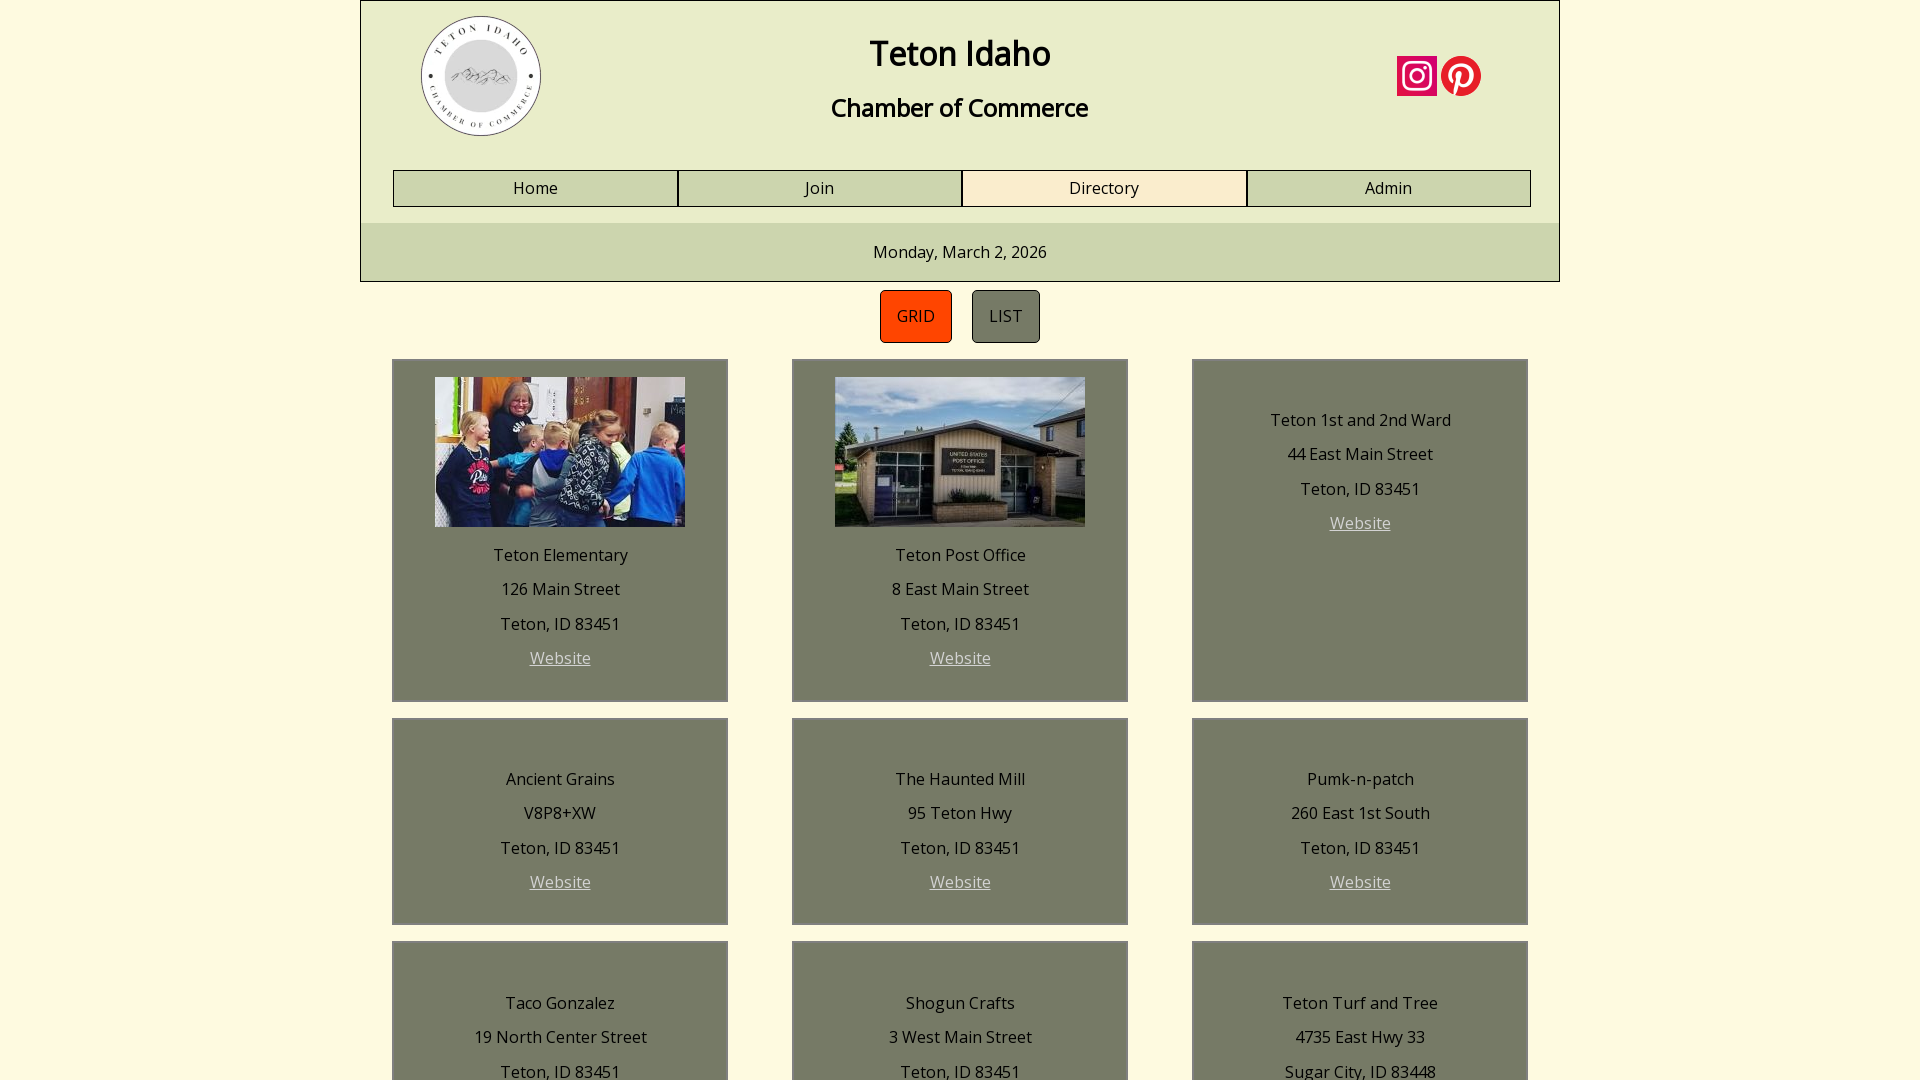

Clicked grid view button to switch to grid layout at (916, 316) on #directory-grid
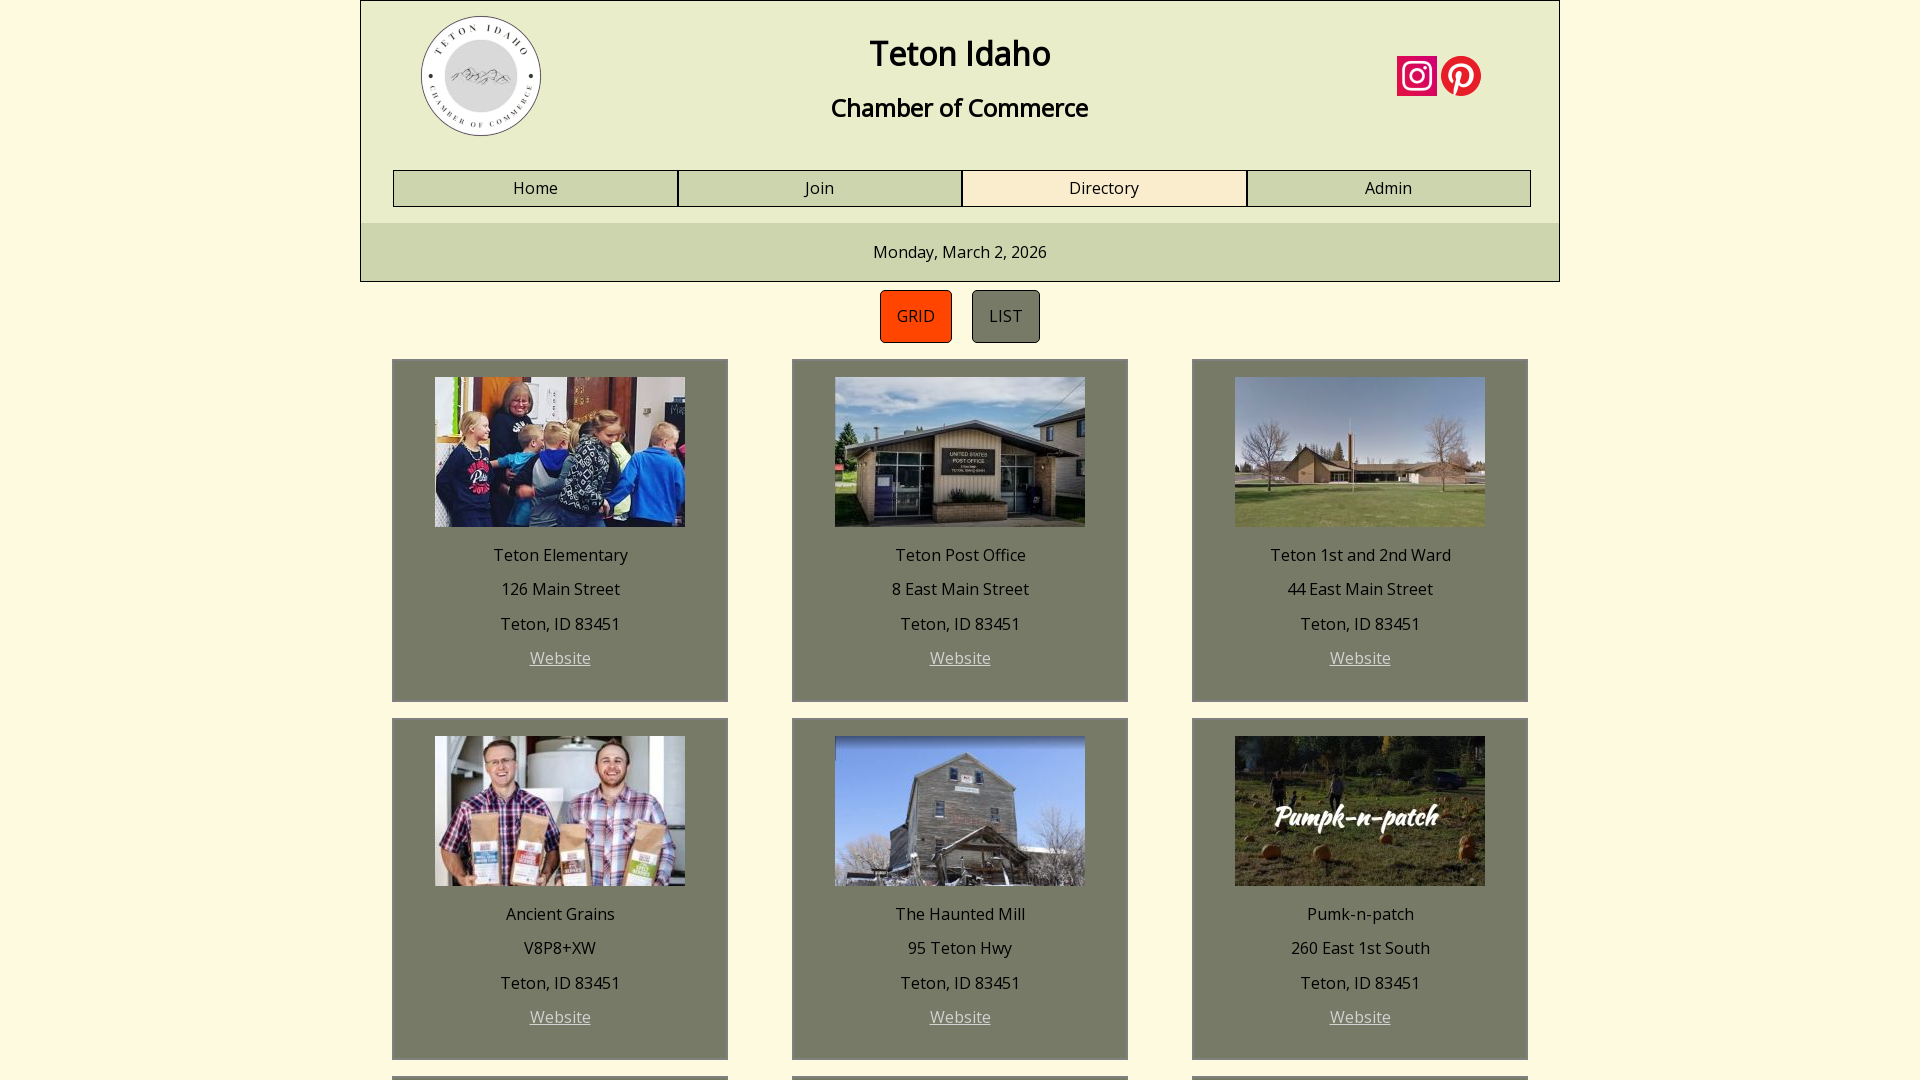

Verified 'Teton Turf and Tree' business name is displayed in grid view
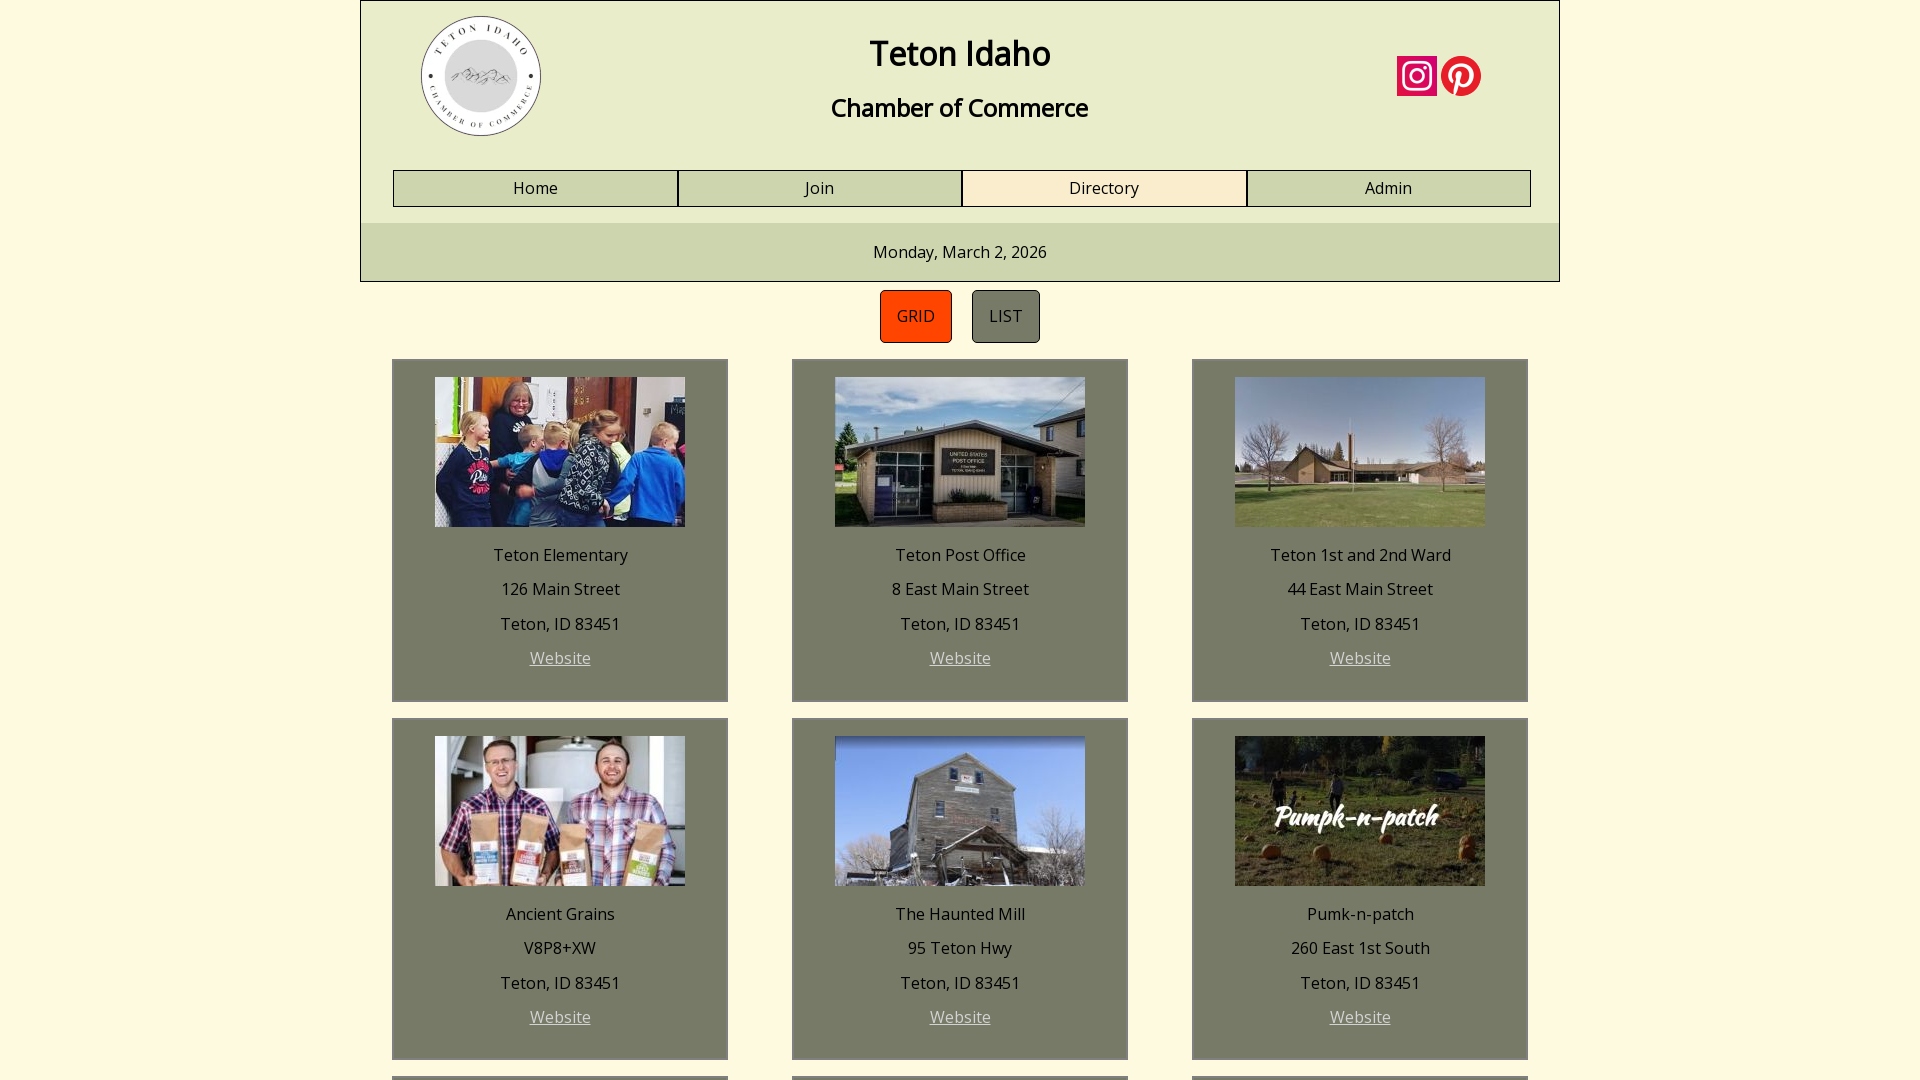

Clicked list view button to switch to list layout at (1006, 316) on #directory-list
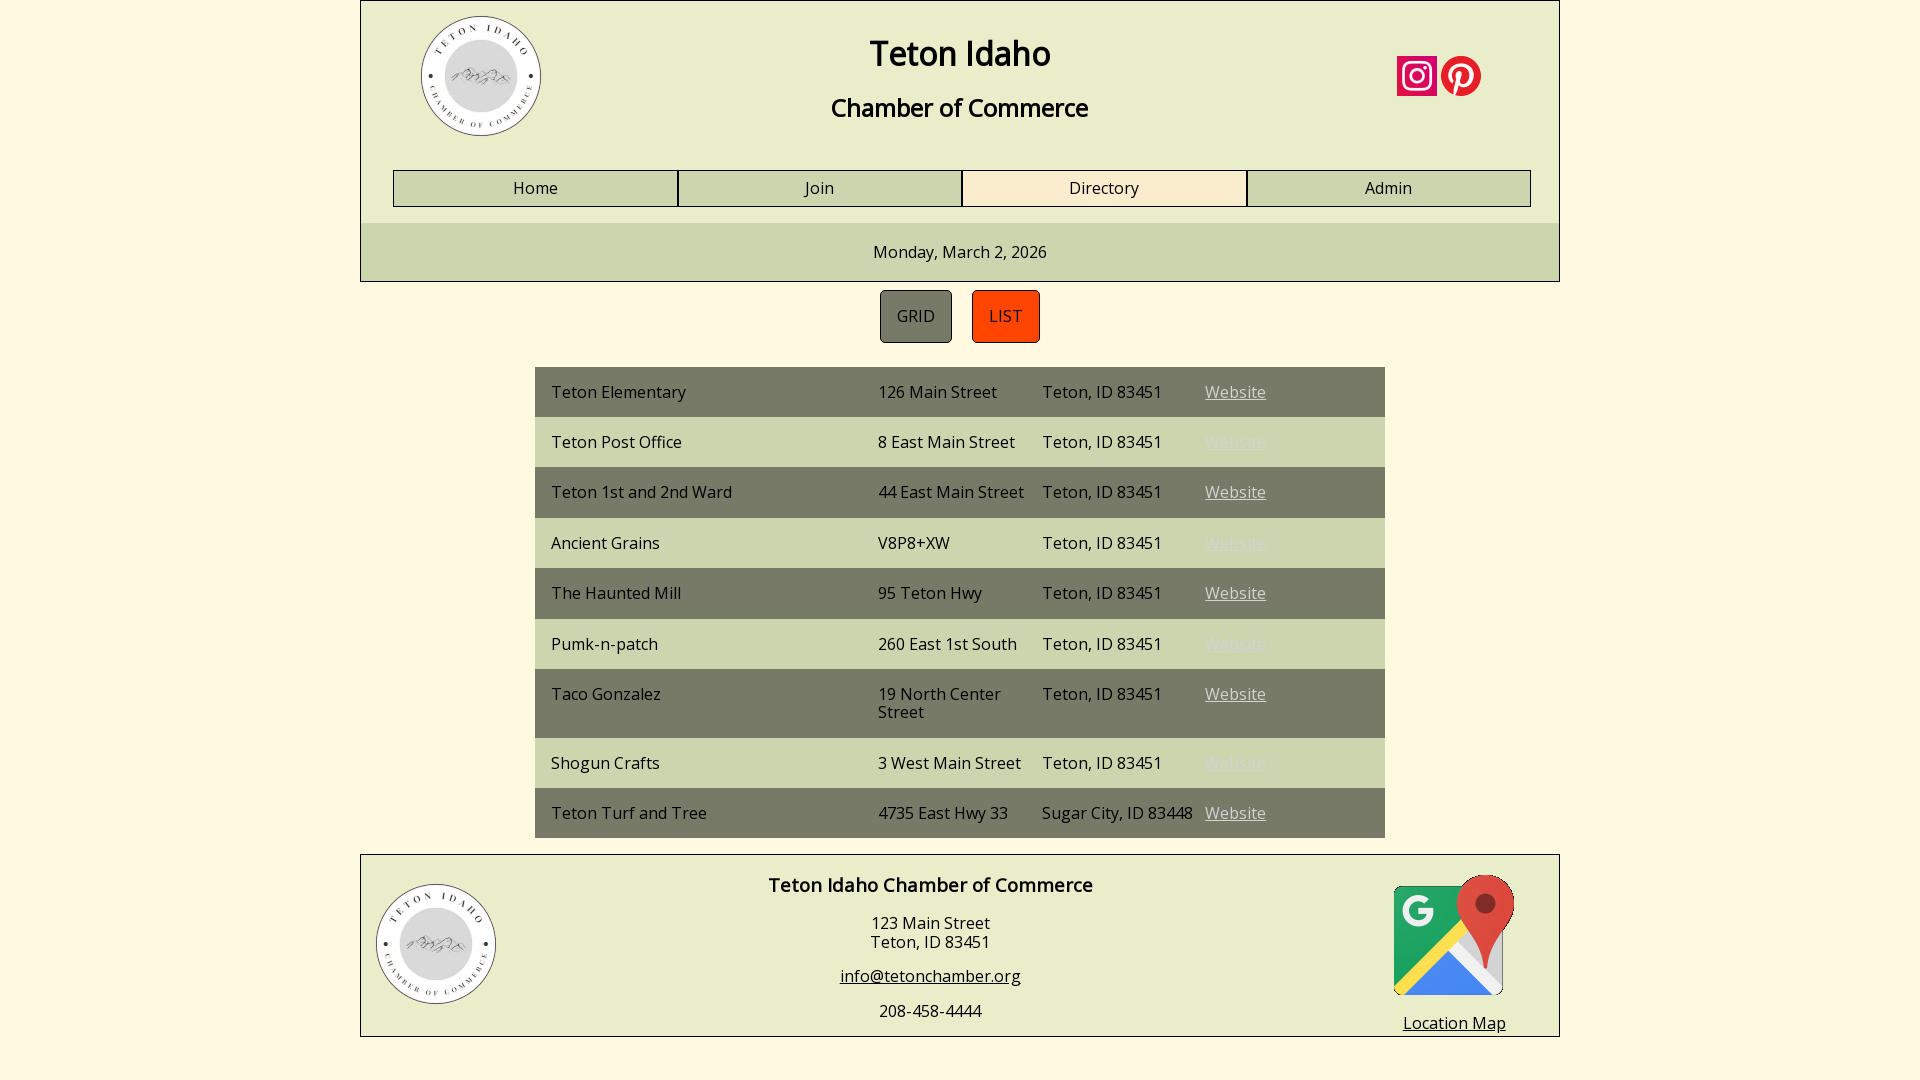

Verified 'Teton Turf and Tree' business name is displayed in list view
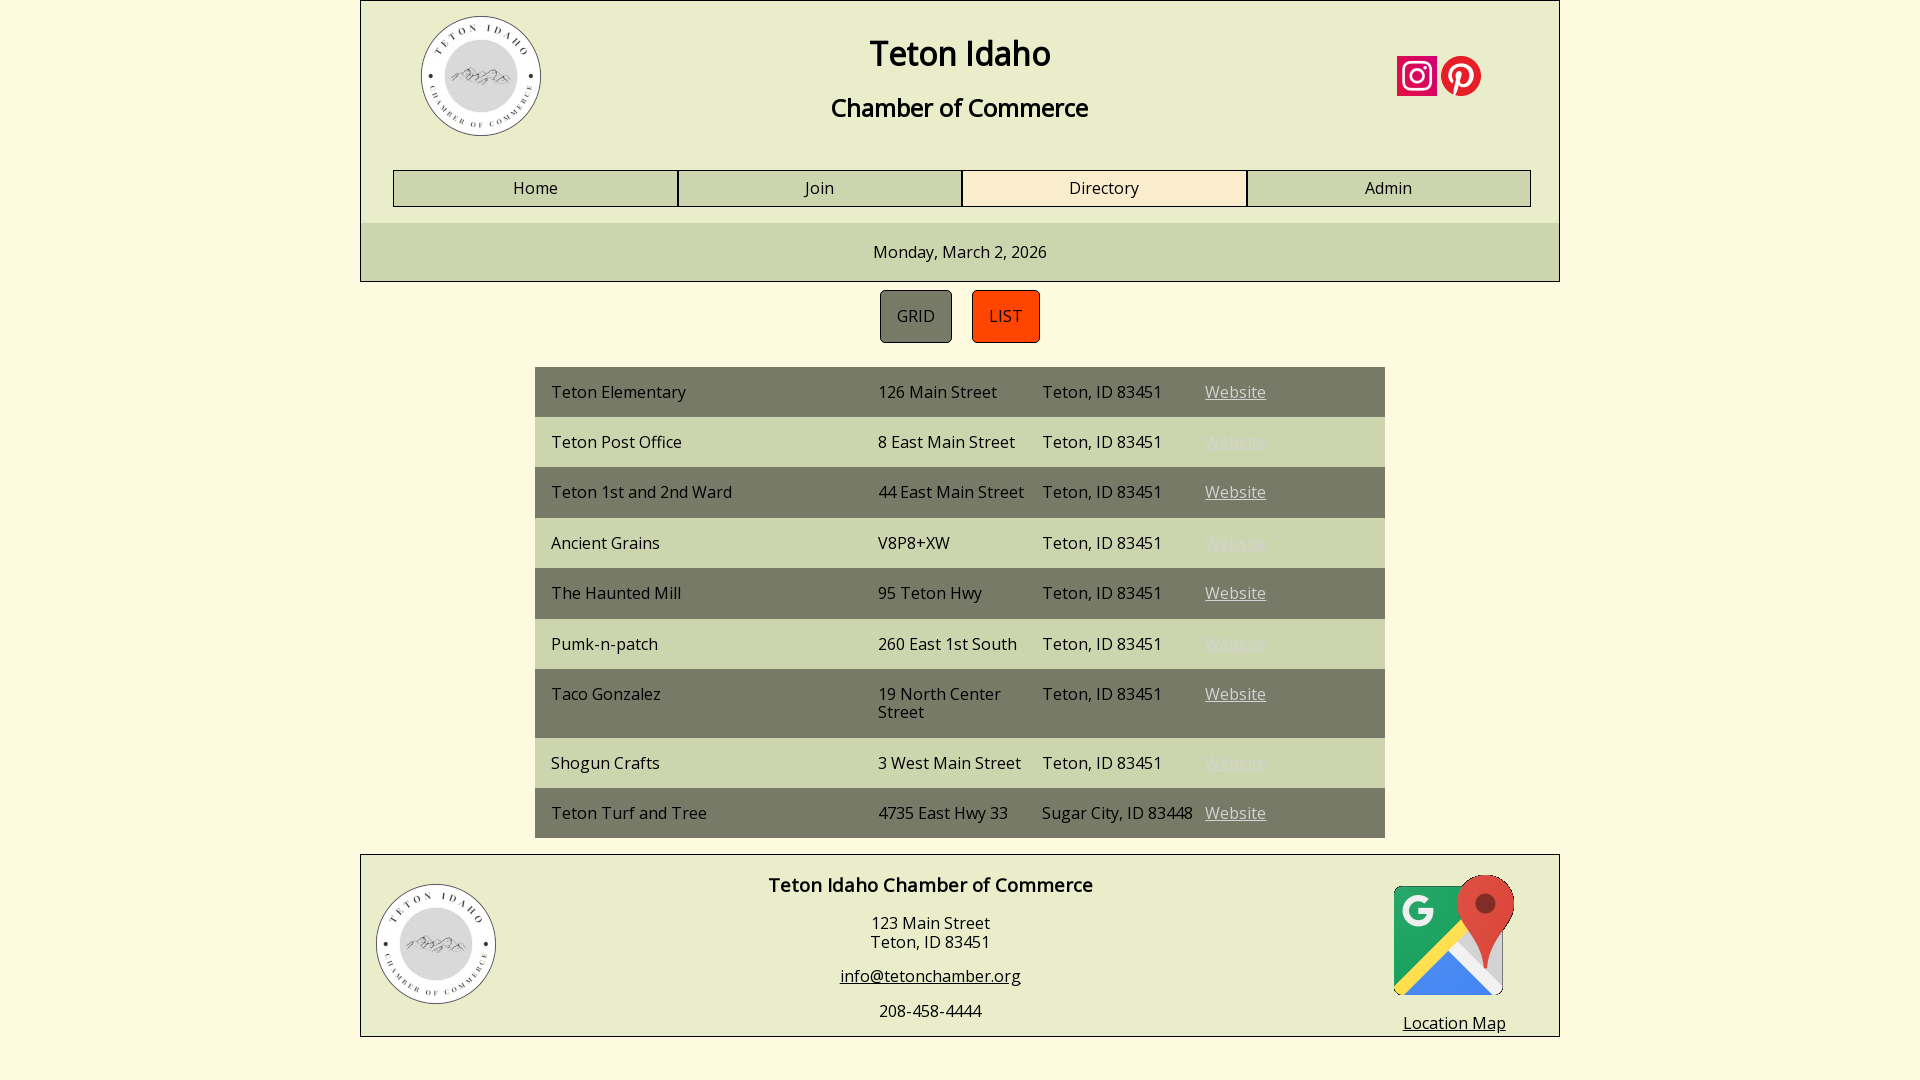

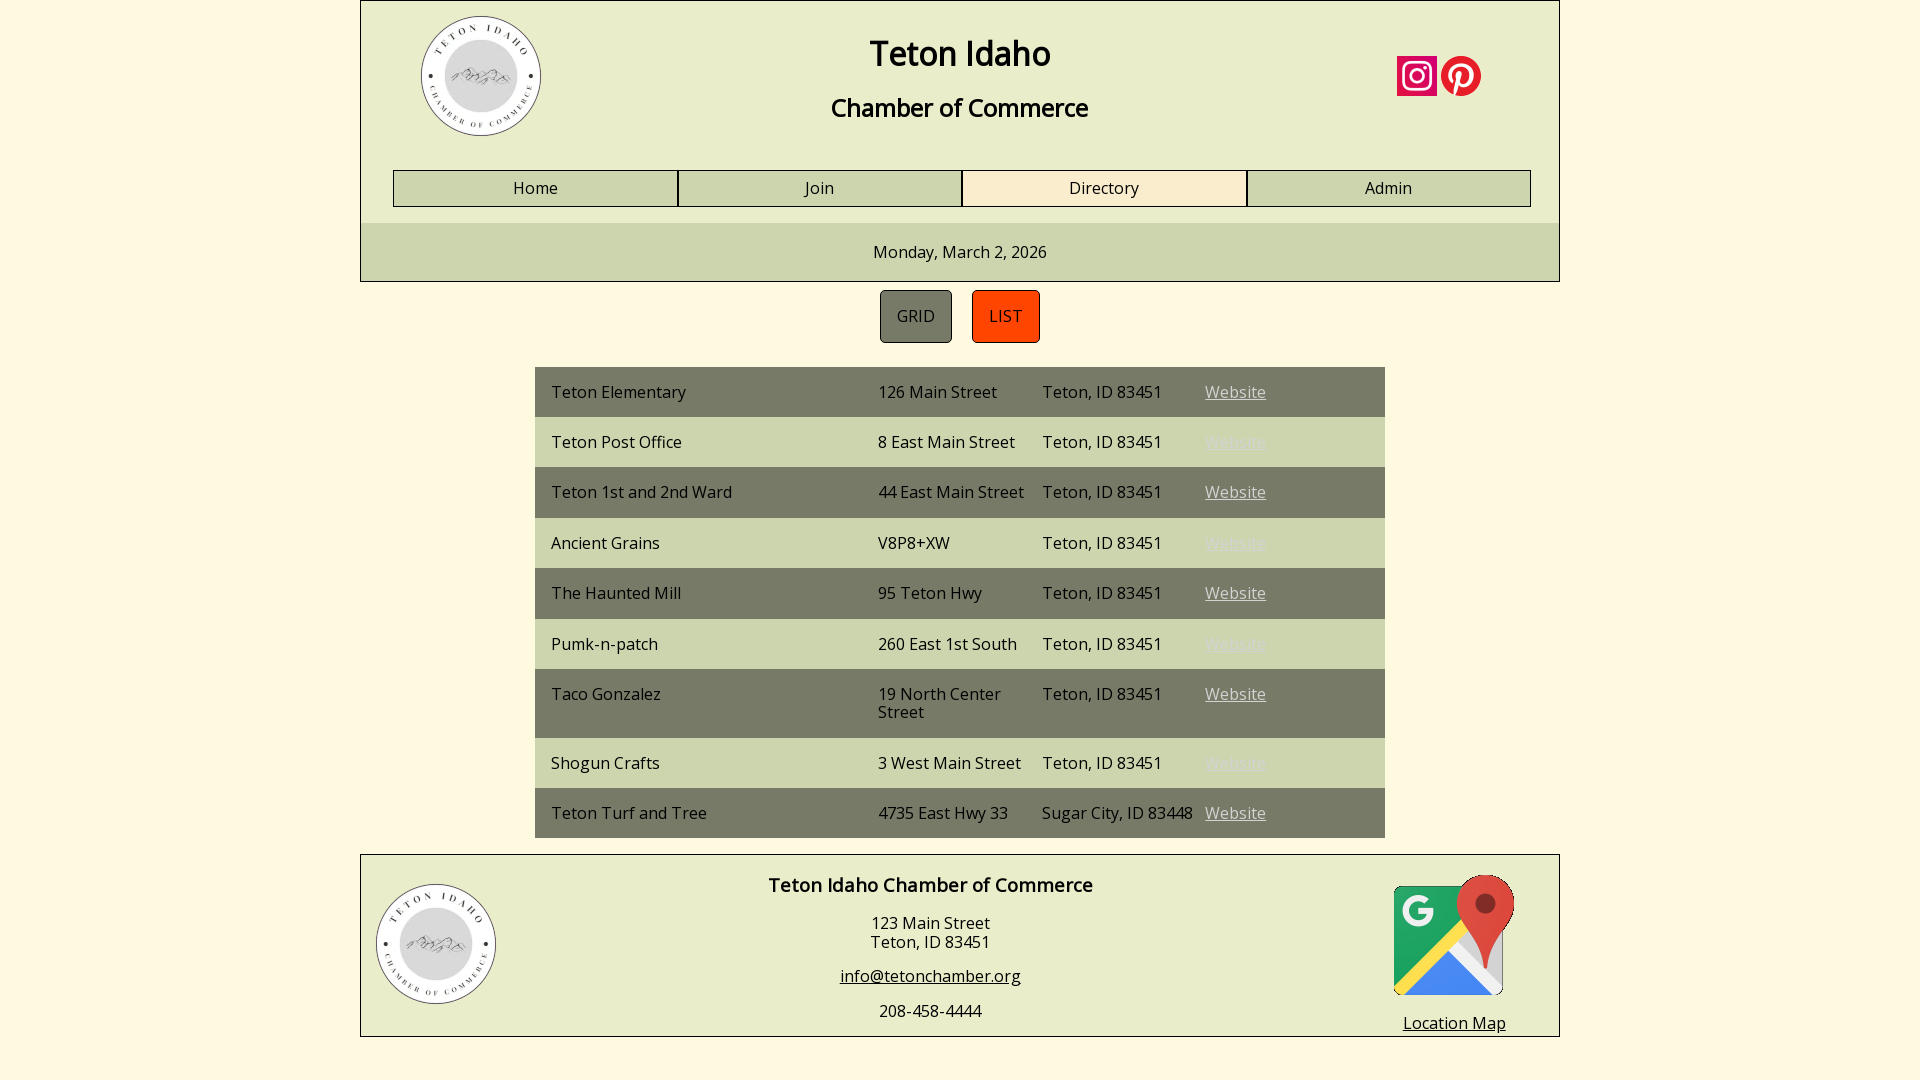